Tests synchronization by waiting for a fixed time before verifying that the magic text has changed to its final value

Starting URL: https://kristinek.github.io/site/examples/sync

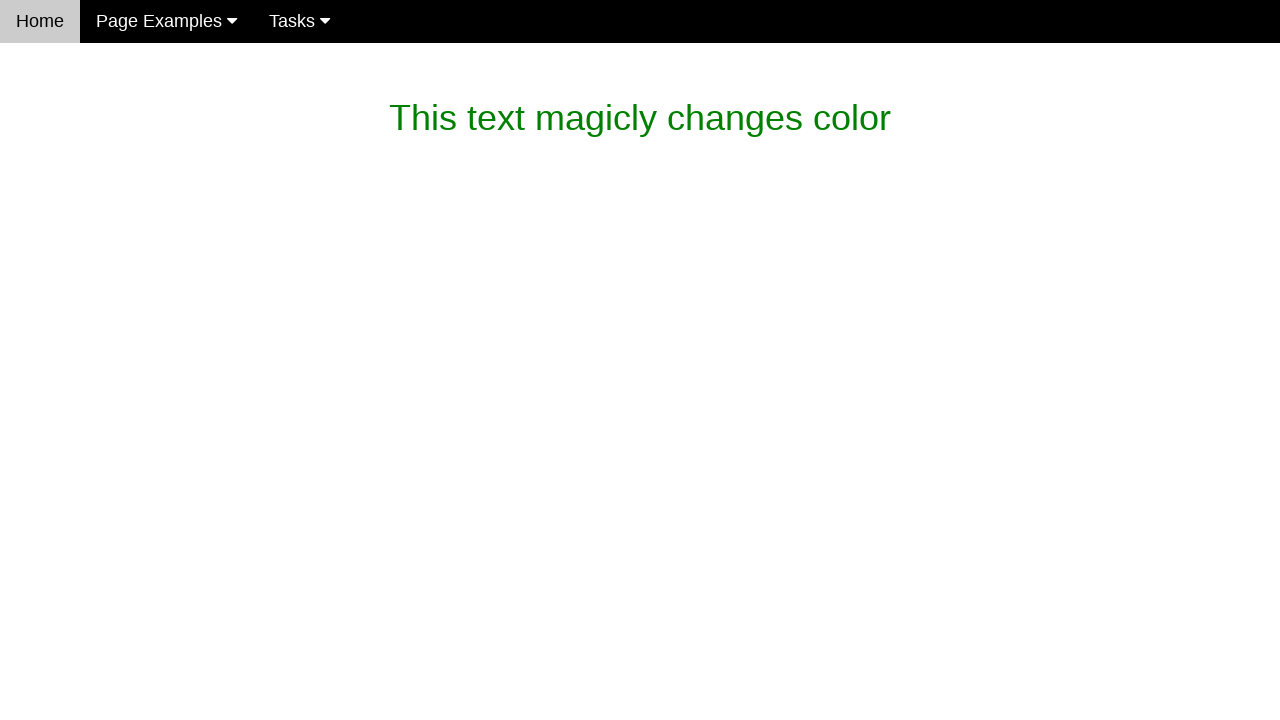

Waited for magic text element to be present
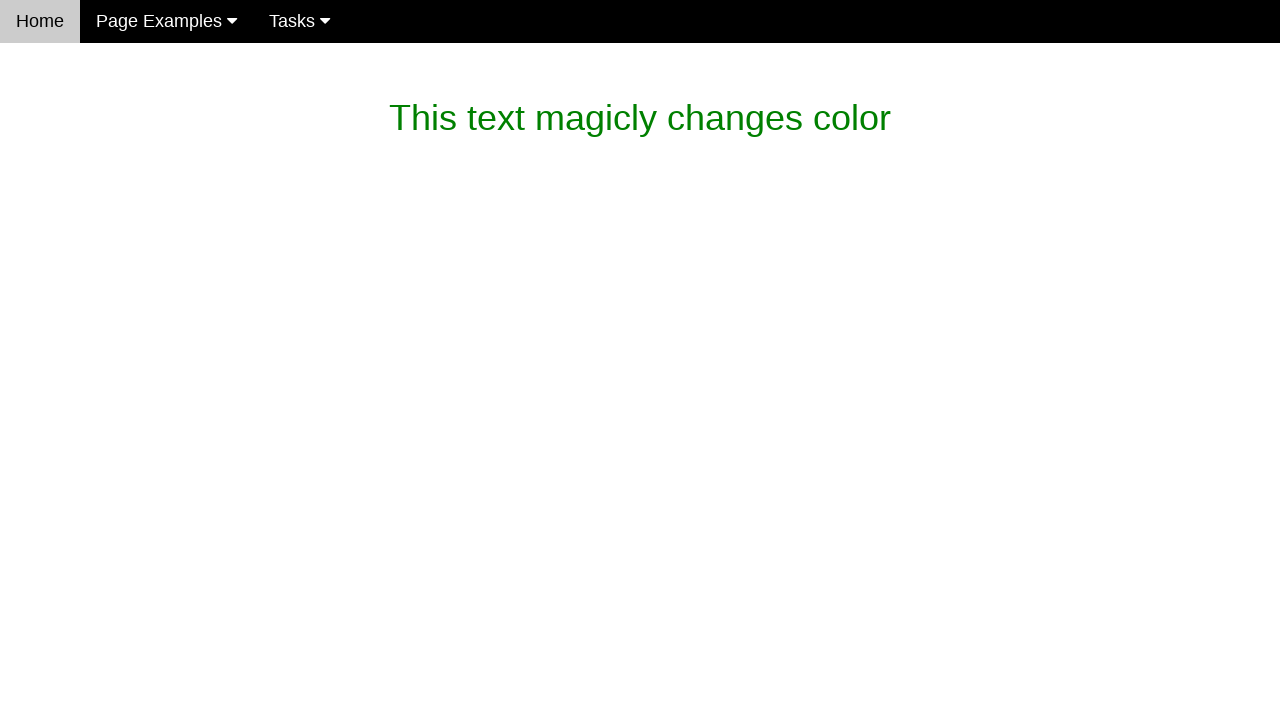

Waited for magic text to change to final value
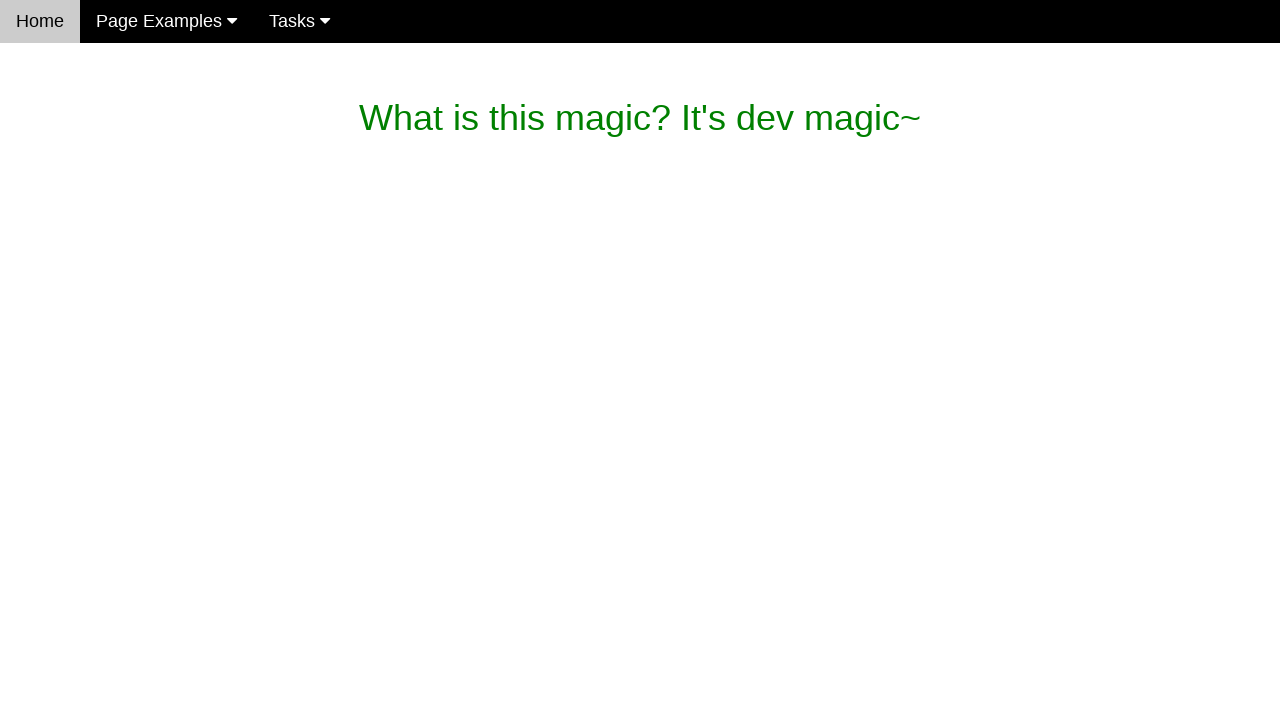

Verified magic text contains final value: What is this magic? It's dev magic~
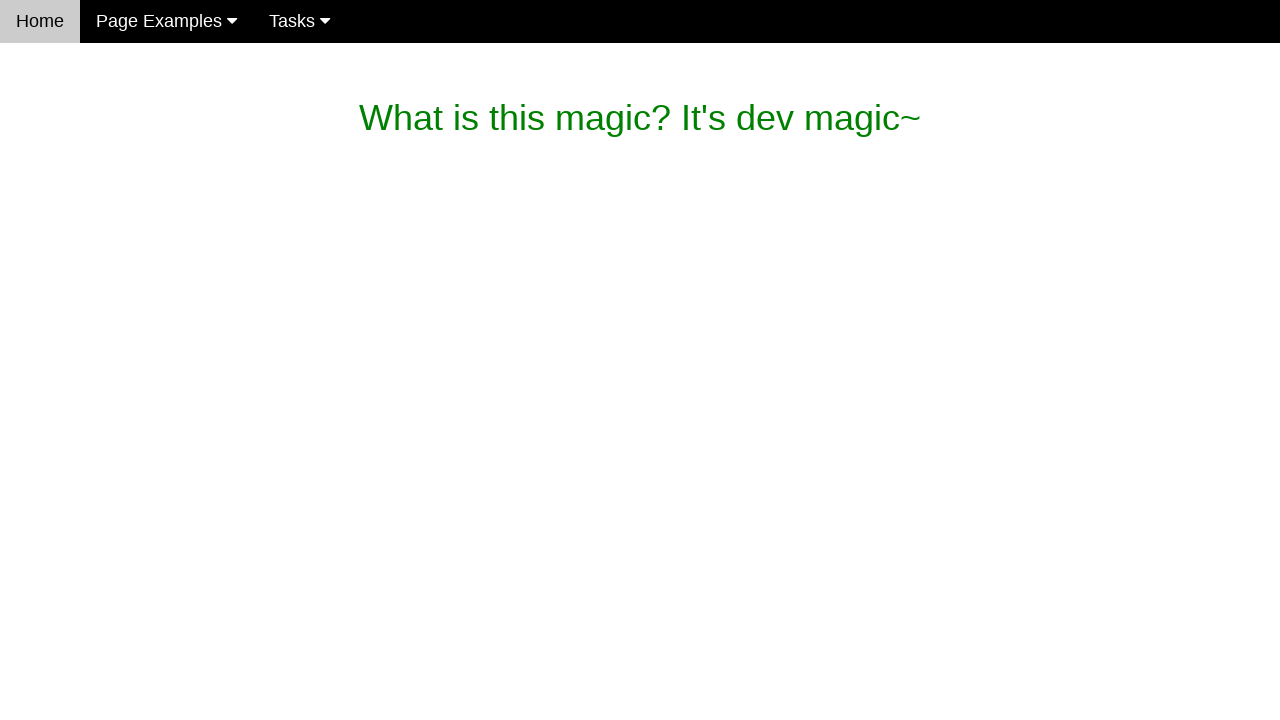

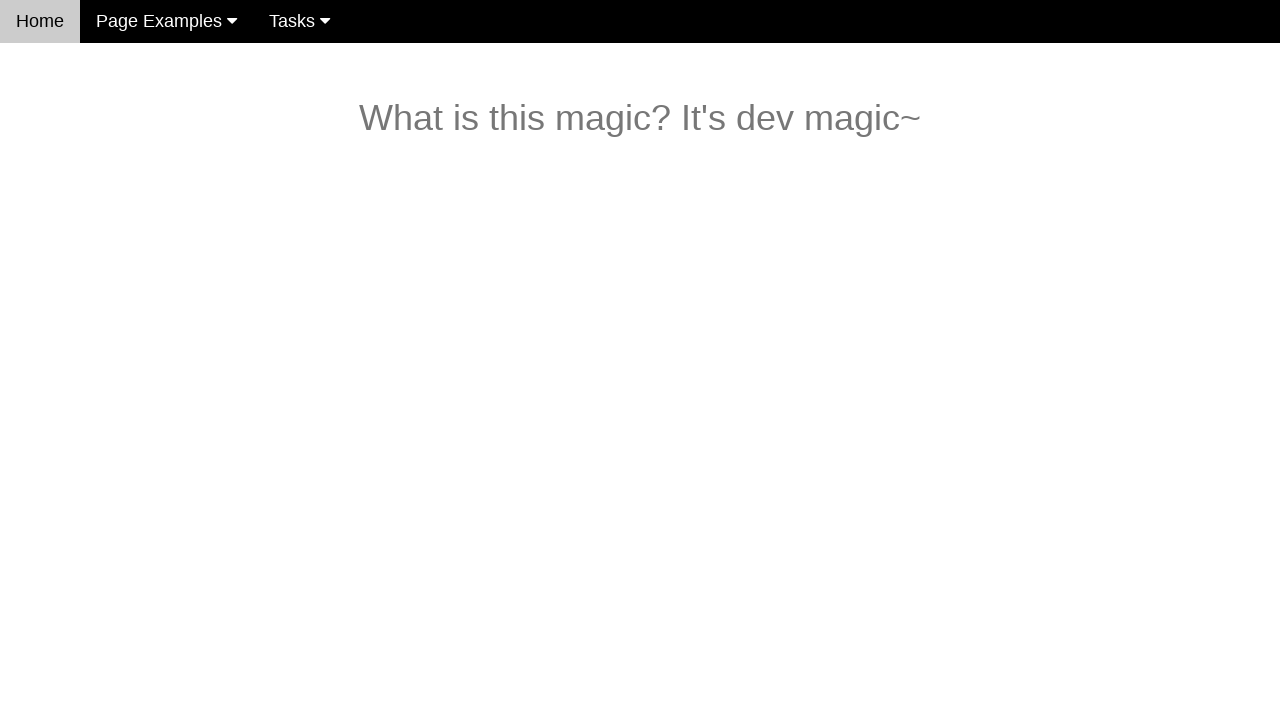